Tests that entered text is trimmed (whitespace removed) when saving edits

Starting URL: https://demo.playwright.dev/todomvc

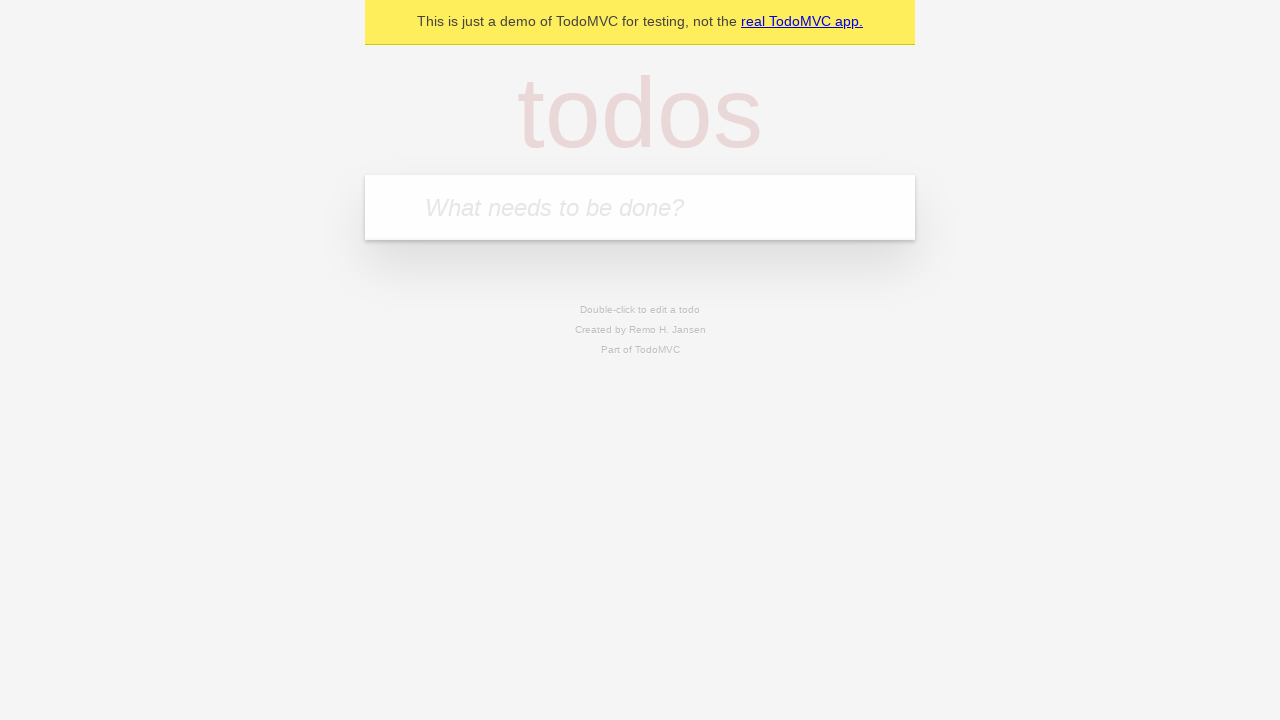

Located the 'What needs to be done?' input field
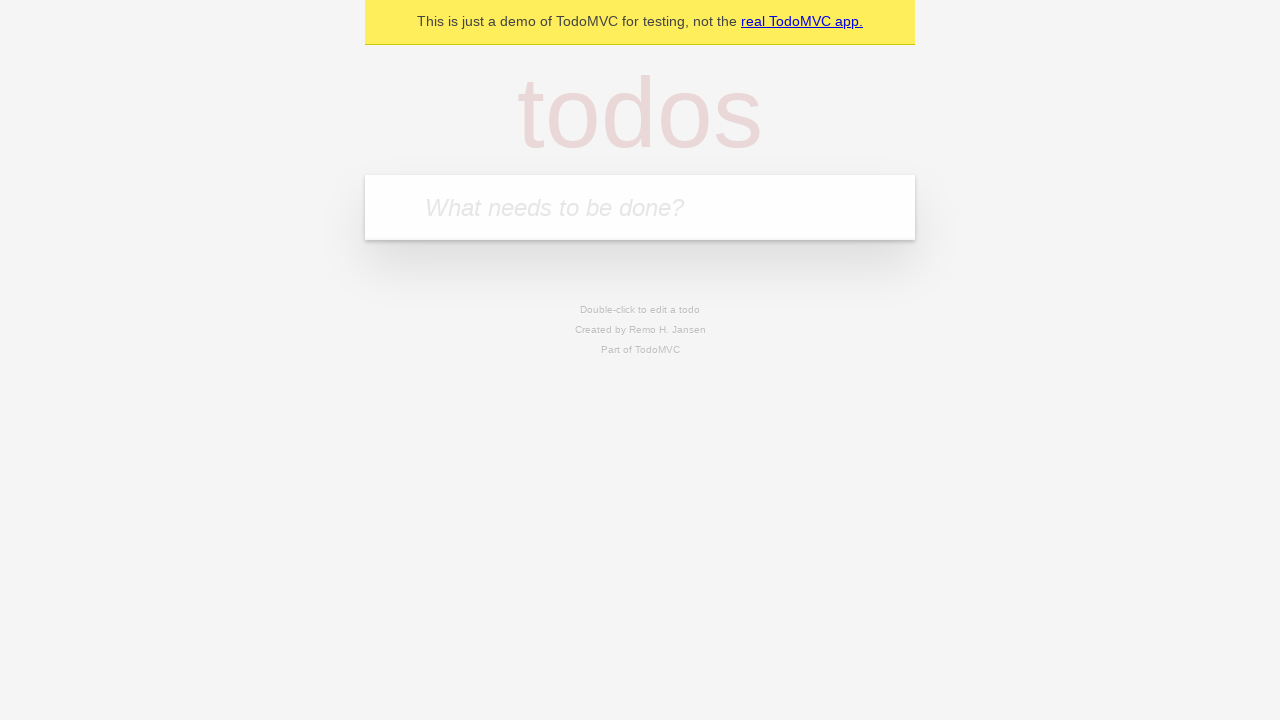

Filled todo input with 'buy some cheese' on internal:attr=[placeholder="What needs to be done?"i]
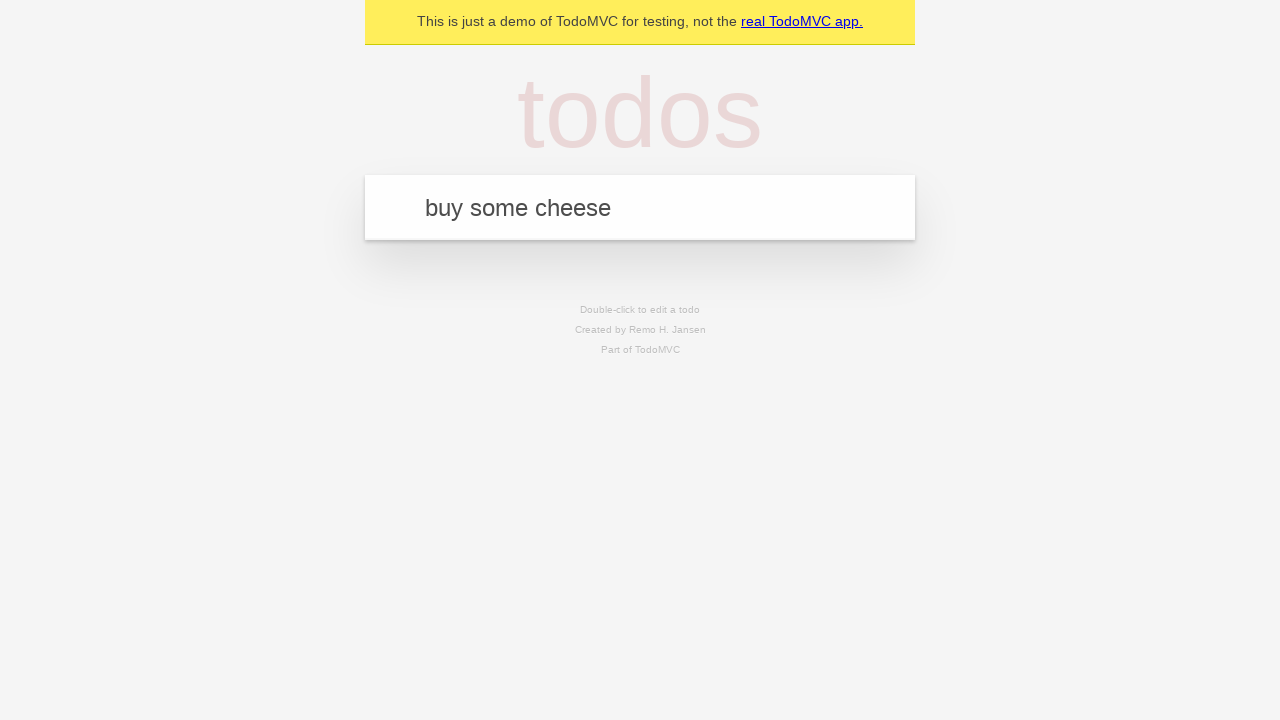

Pressed Enter to create todo 'buy some cheese' on internal:attr=[placeholder="What needs to be done?"i]
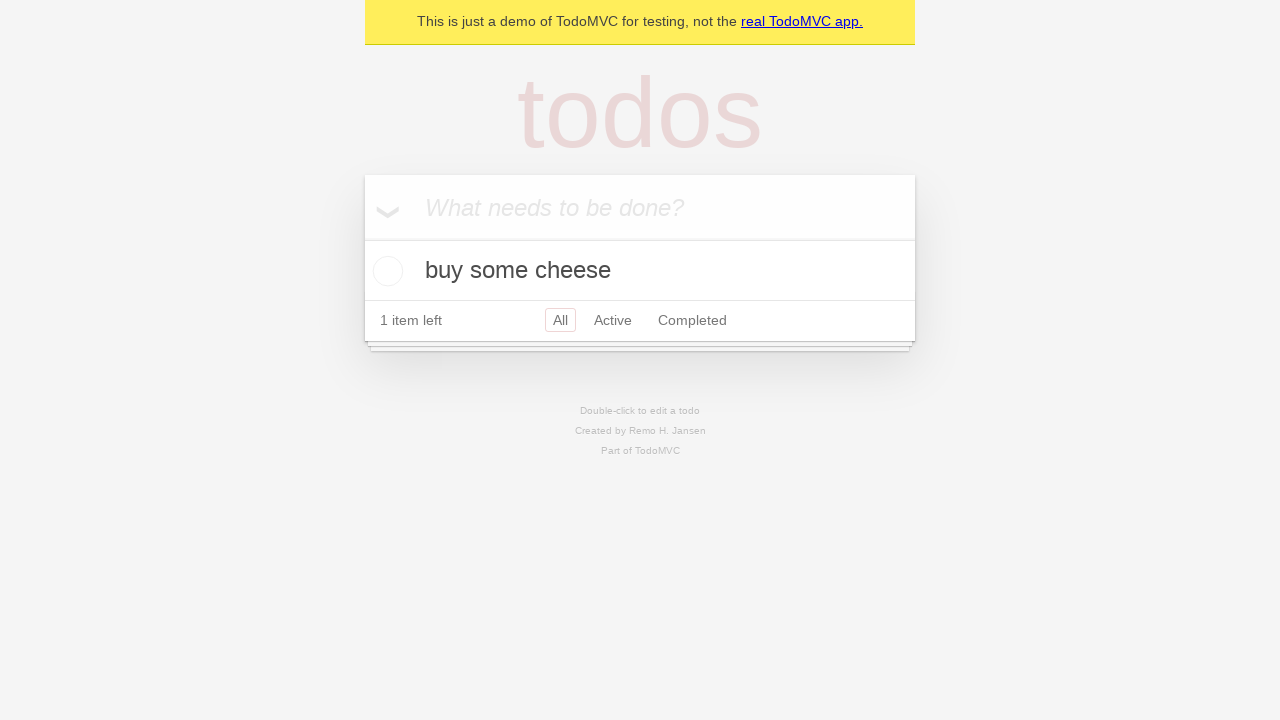

Filled todo input with 'feed the cat' on internal:attr=[placeholder="What needs to be done?"i]
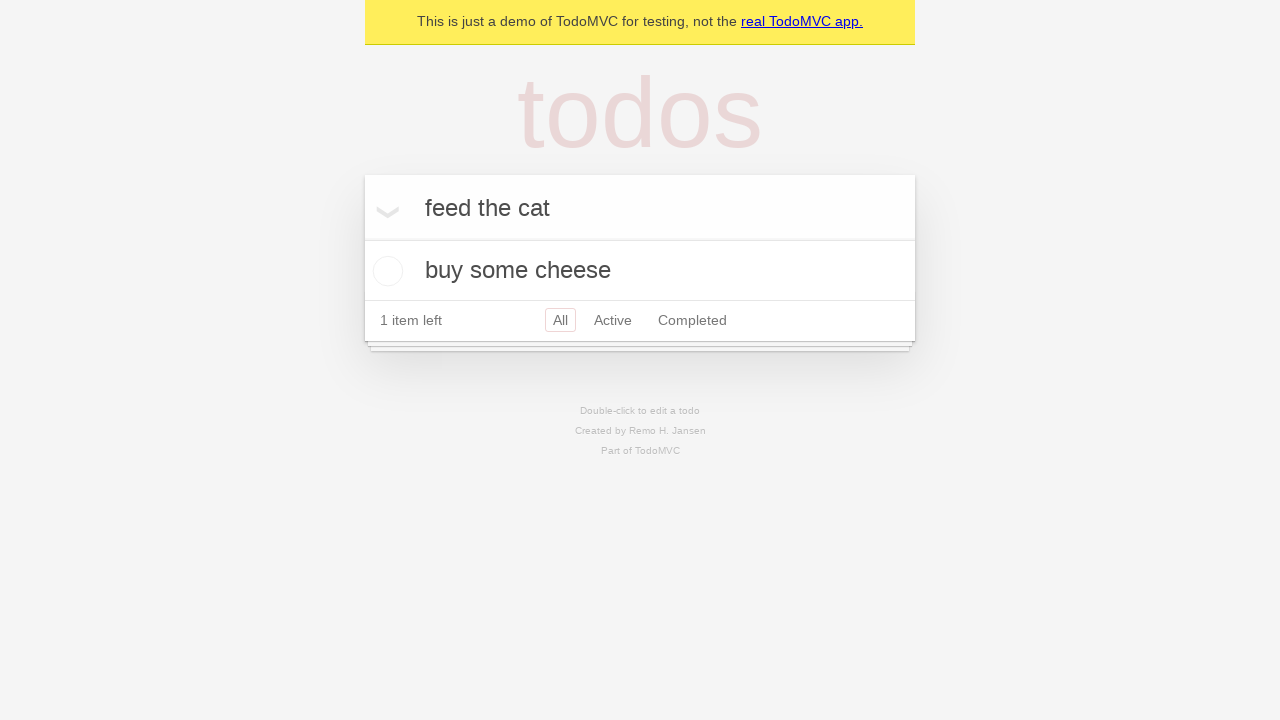

Pressed Enter to create todo 'feed the cat' on internal:attr=[placeholder="What needs to be done?"i]
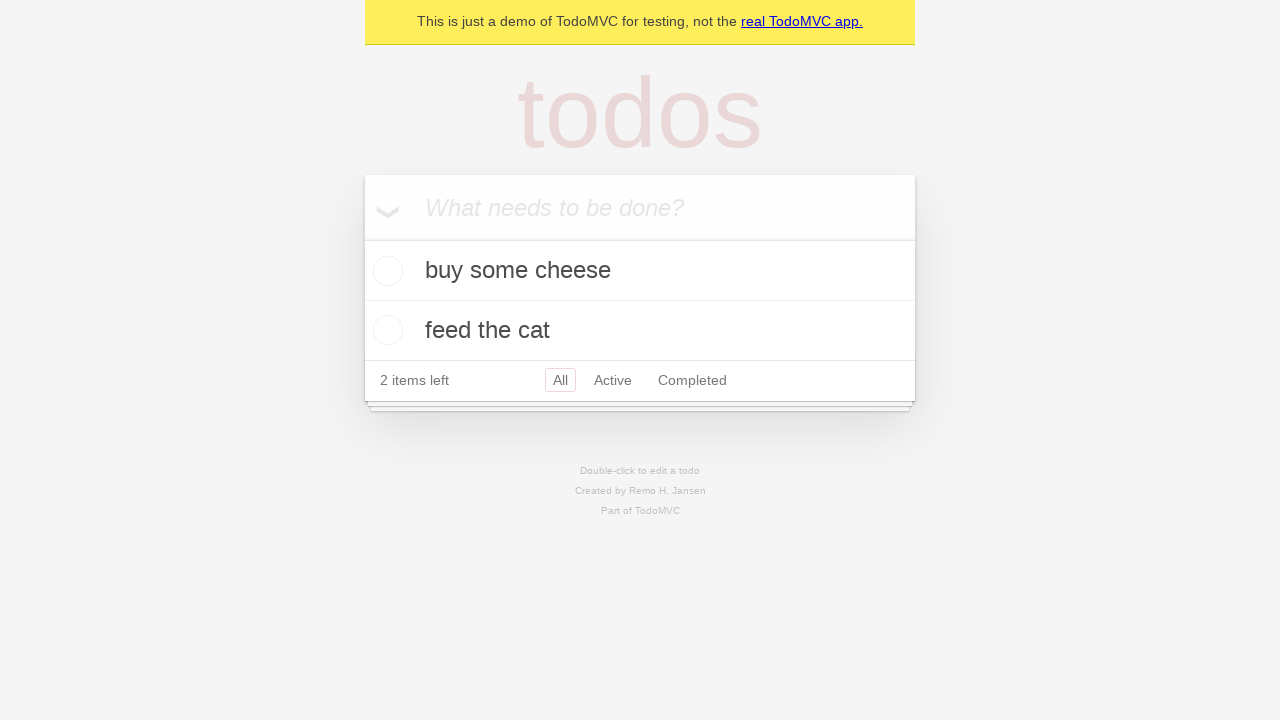

Filled todo input with 'book a doctors appointment' on internal:attr=[placeholder="What needs to be done?"i]
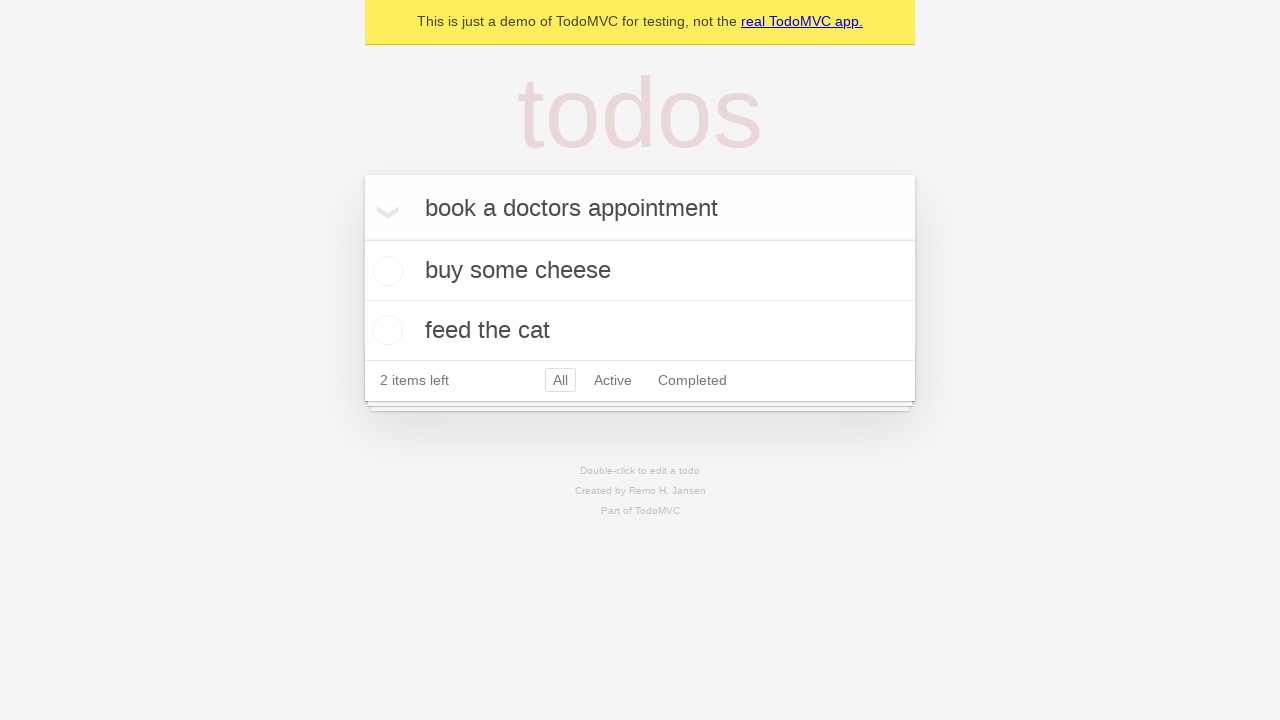

Pressed Enter to create todo 'book a doctors appointment' on internal:attr=[placeholder="What needs to be done?"i]
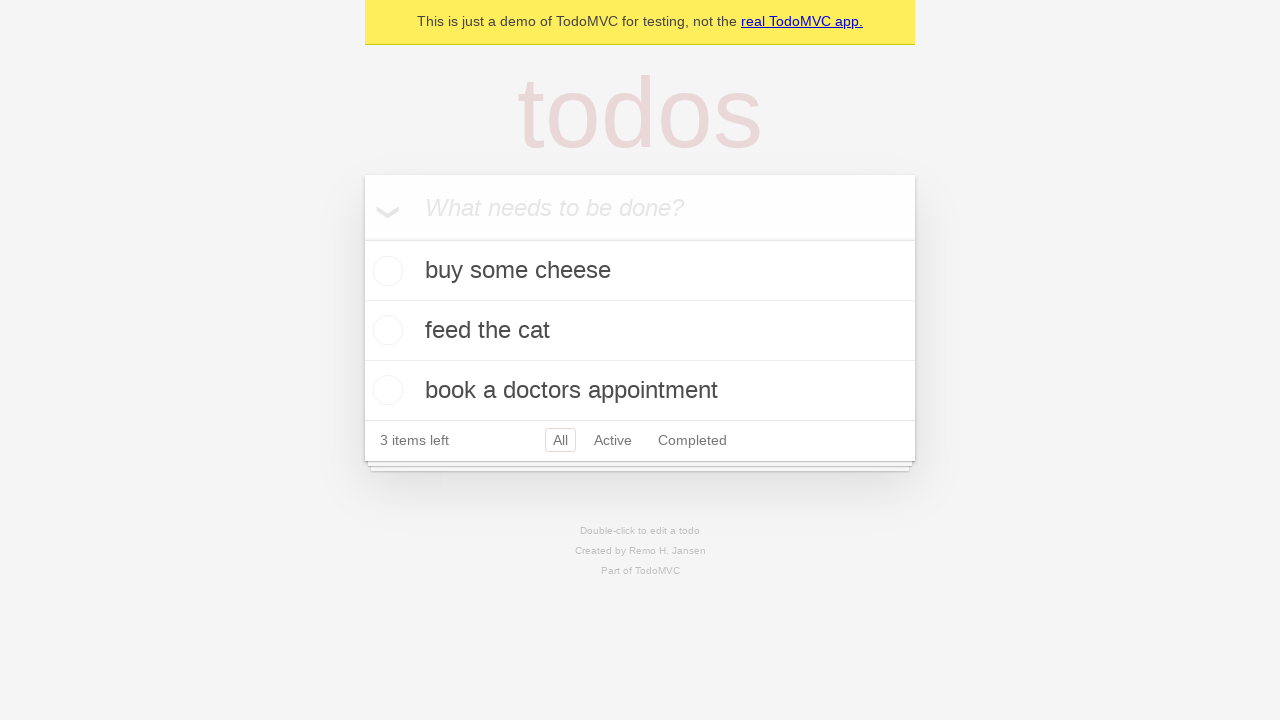

Located all todo items
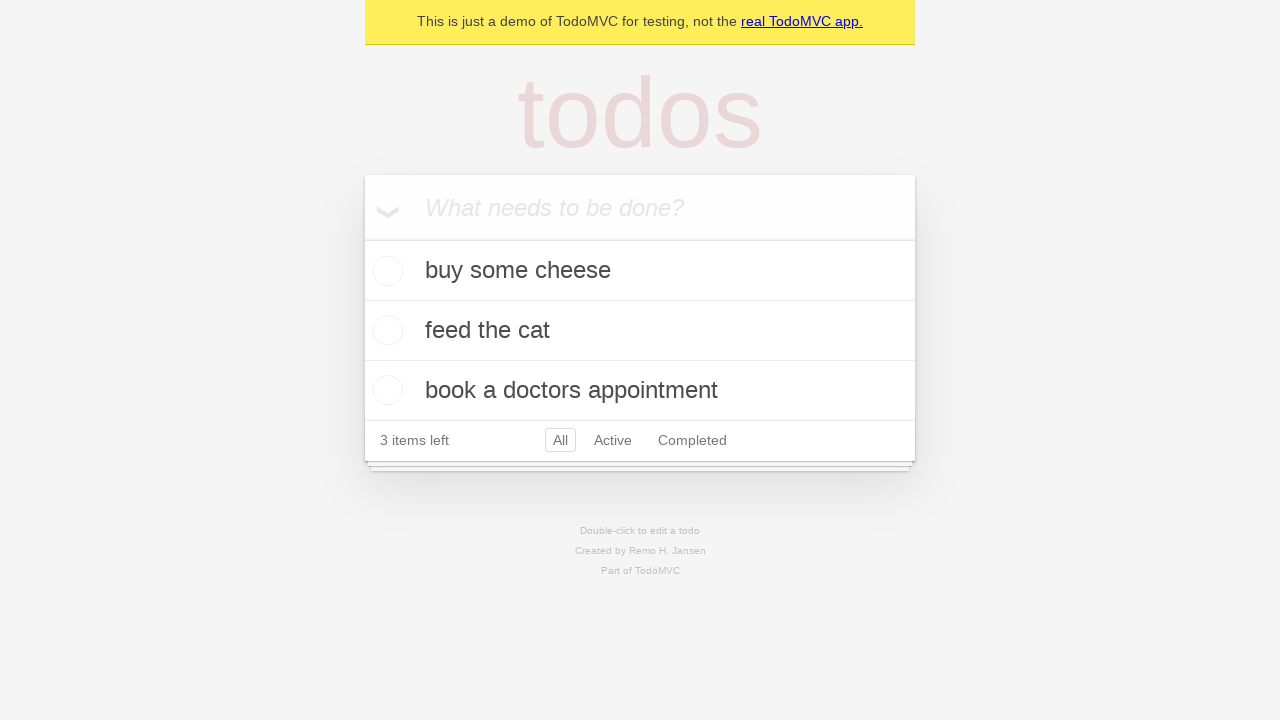

Double-clicked the second todo item to enter edit mode at (640, 331) on internal:testid=[data-testid="todo-item"s] >> nth=1
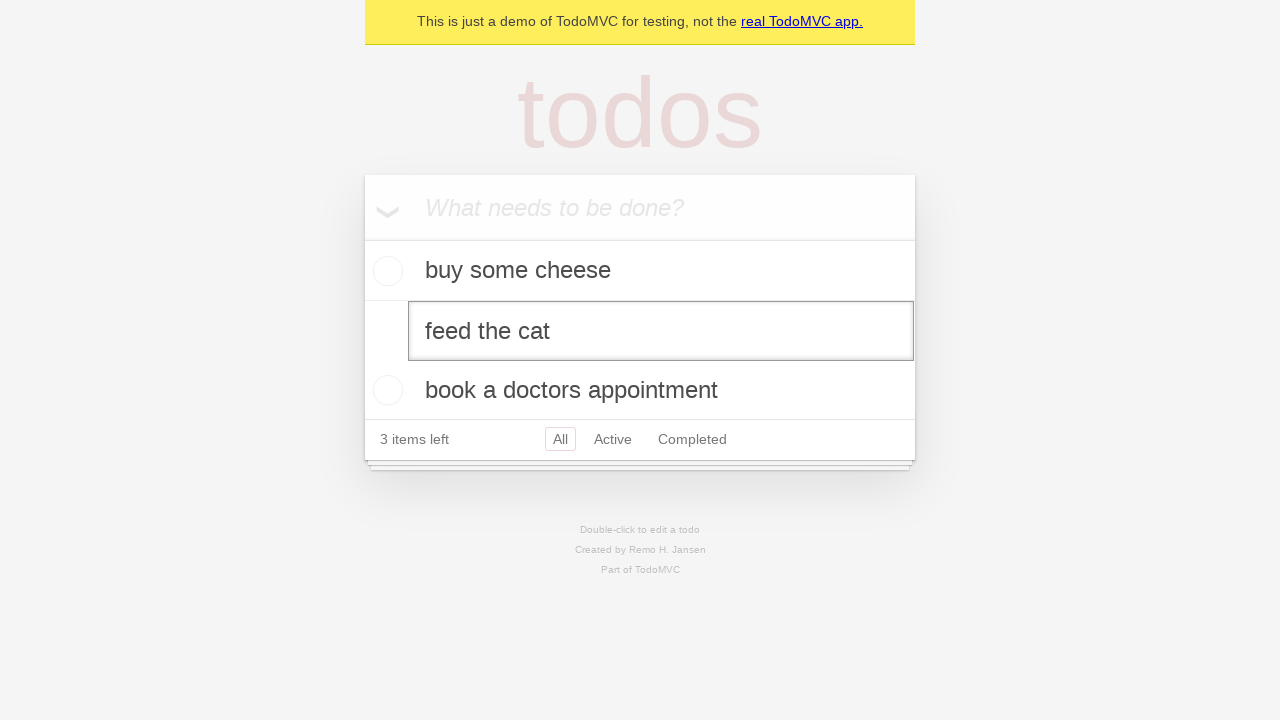

Located the edit textbox for the second todo
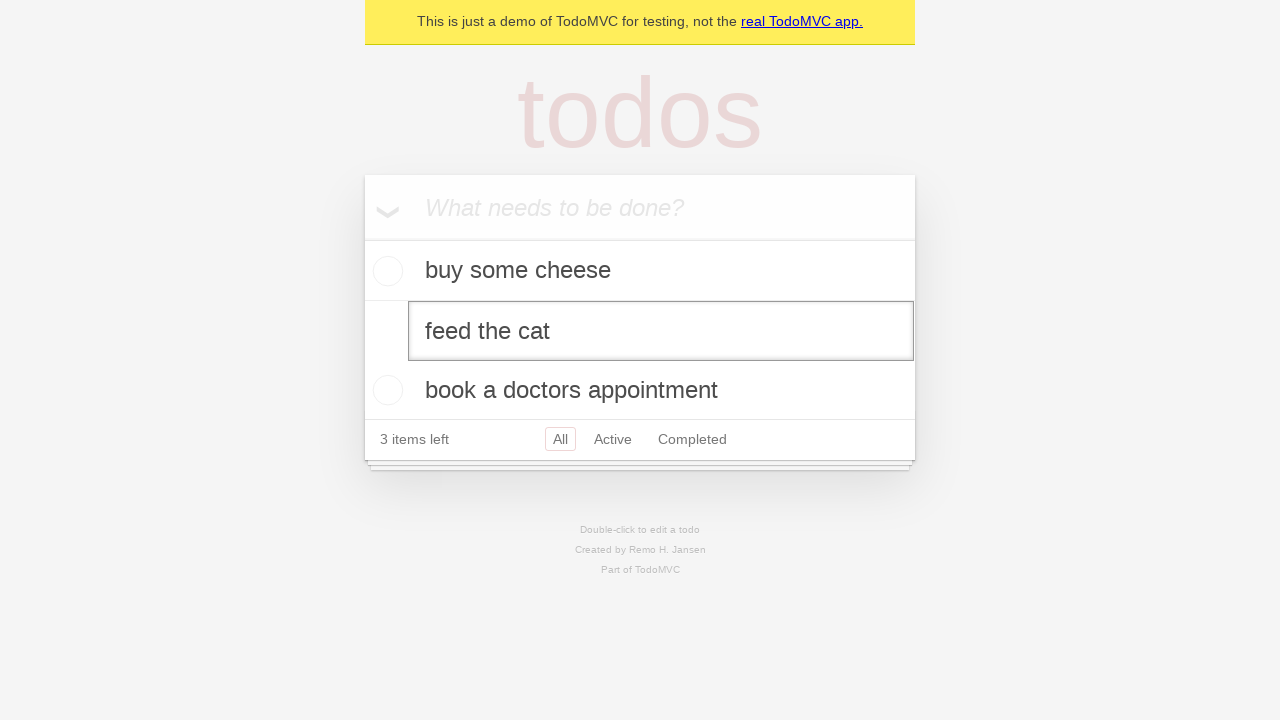

Filled edit box with text containing leading and trailing whitespace on internal:testid=[data-testid="todo-item"s] >> nth=1 >> internal:role=textbox[nam
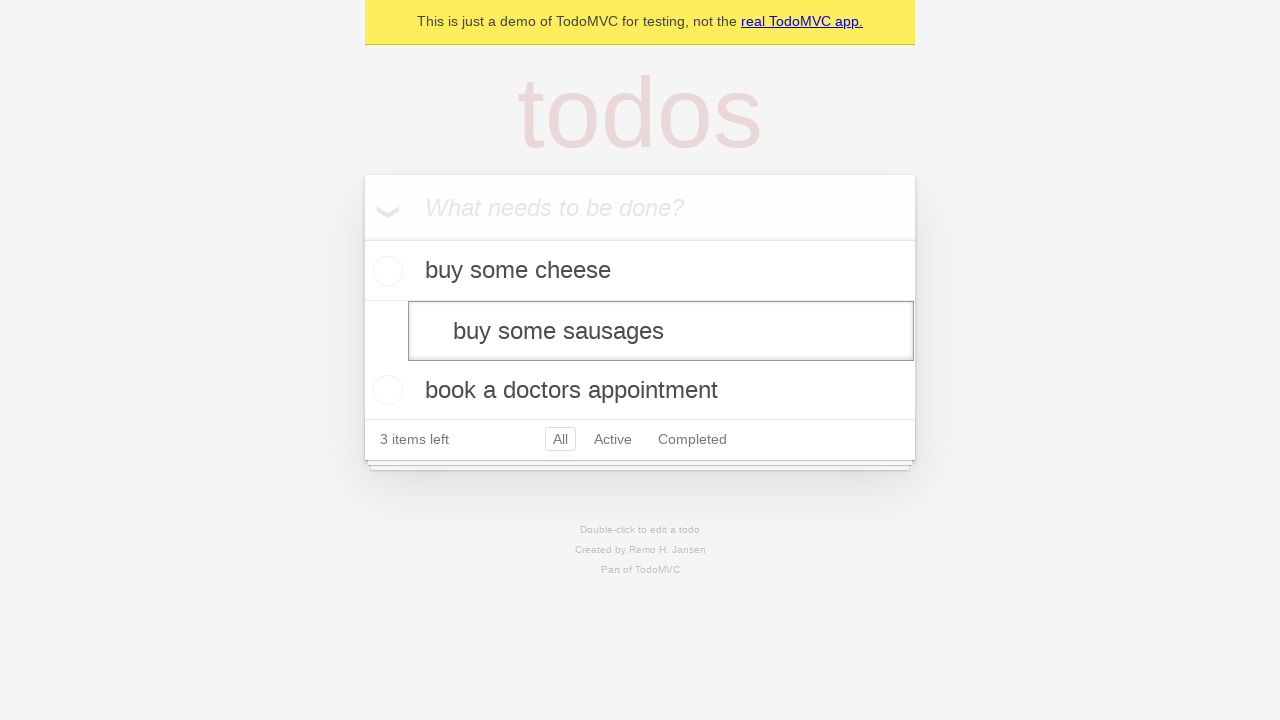

Pressed Enter to save the edited todo with whitespace on internal:testid=[data-testid="todo-item"s] >> nth=1 >> internal:role=textbox[nam
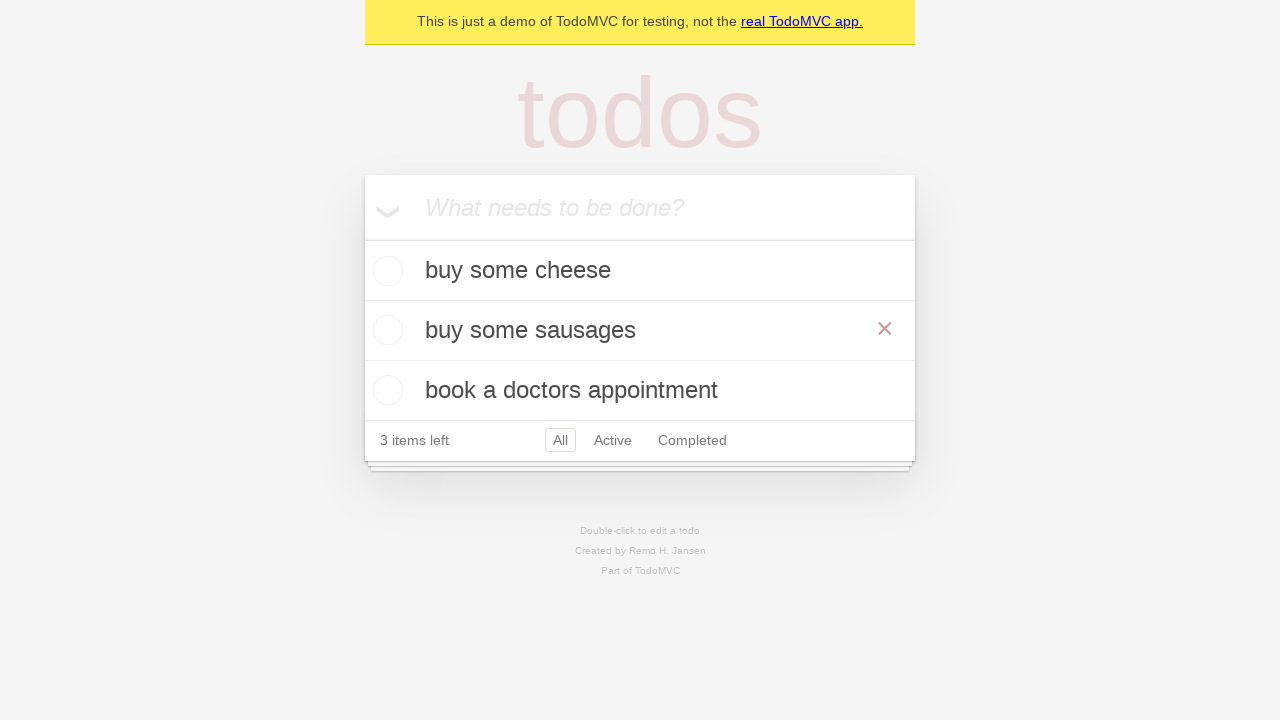

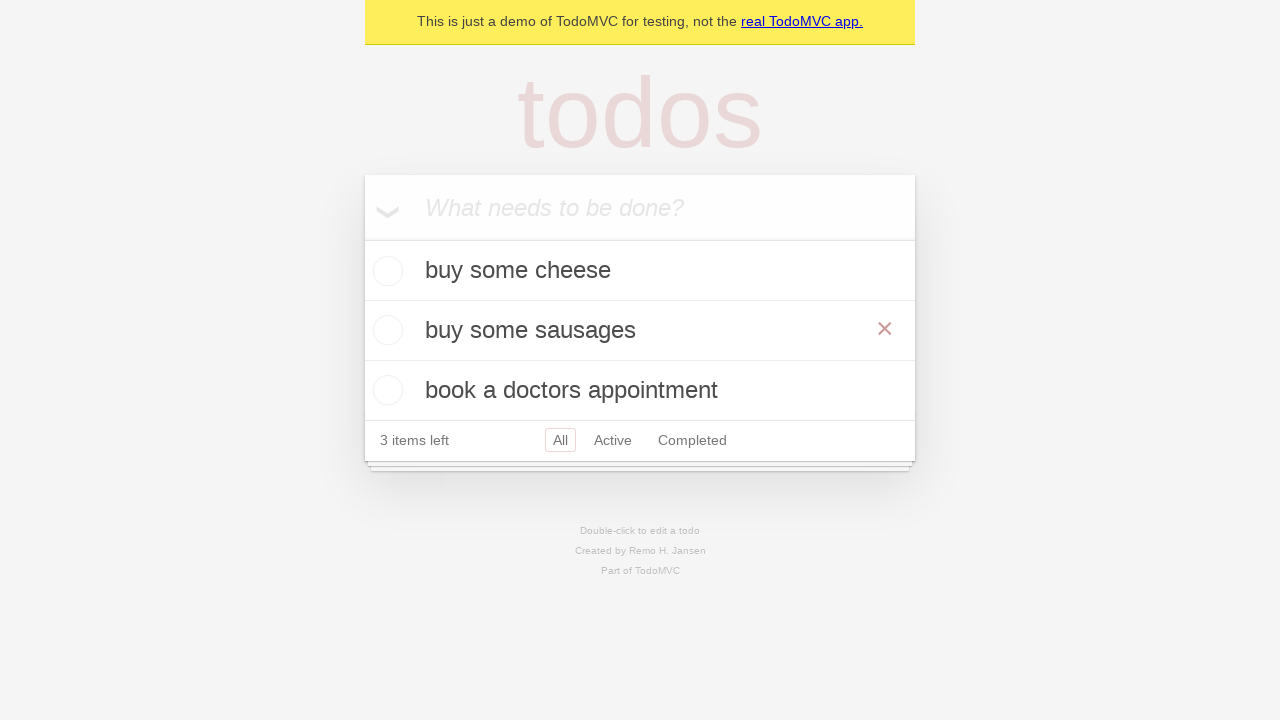